Navigates to OrangeHRM login page and verifies the page title

Starting URL: https://opensource-demo.orangehrmlive.com/web/index.php/auth/login

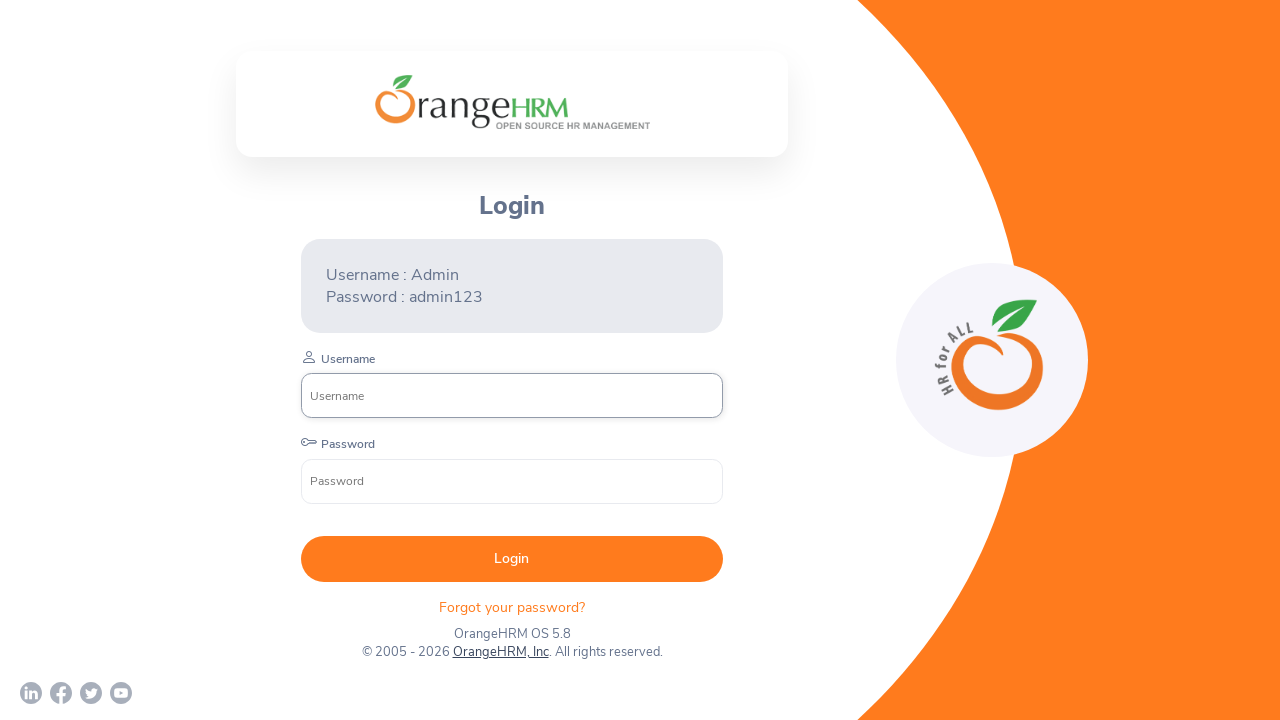

Retrieved page title
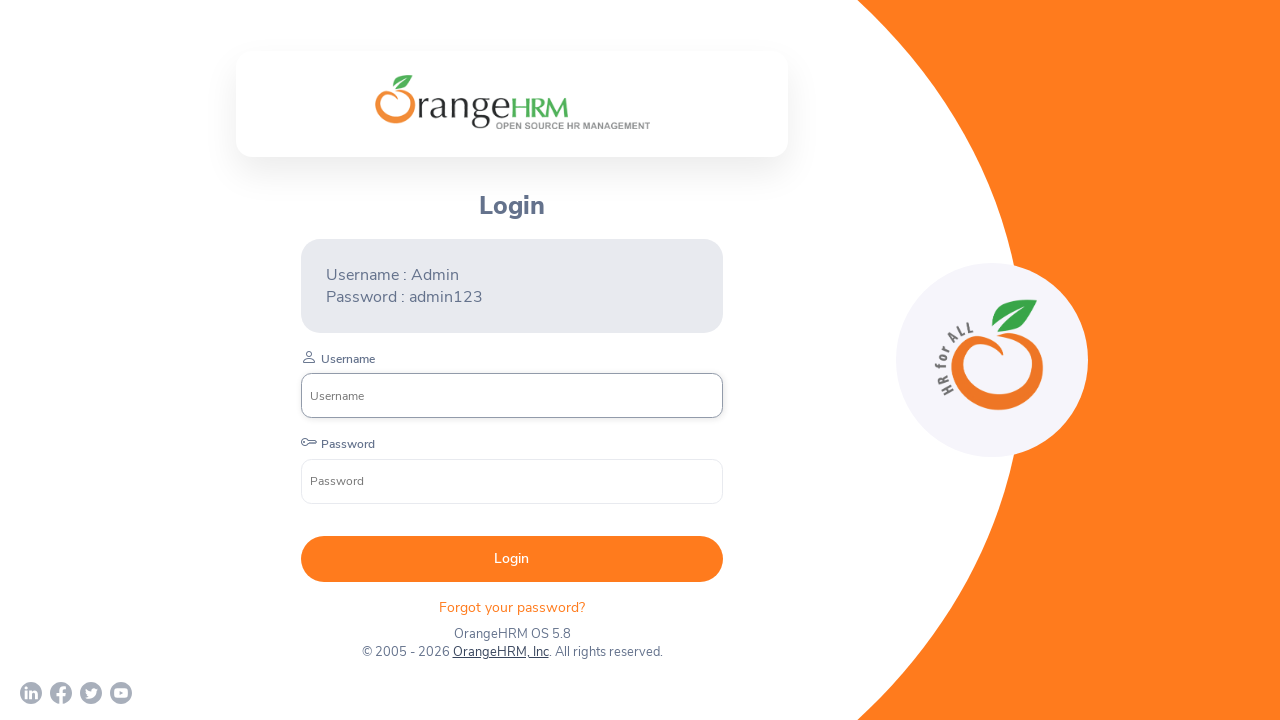

Verified page title is 'OrangeHRM'
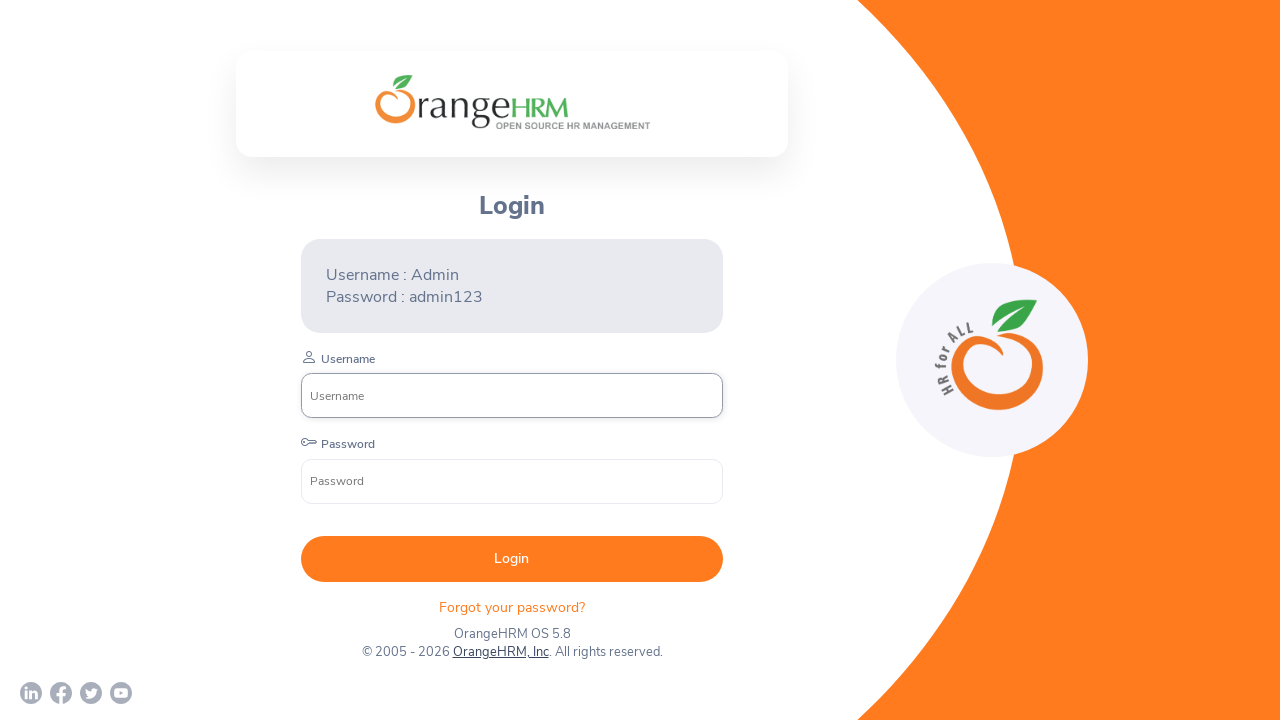

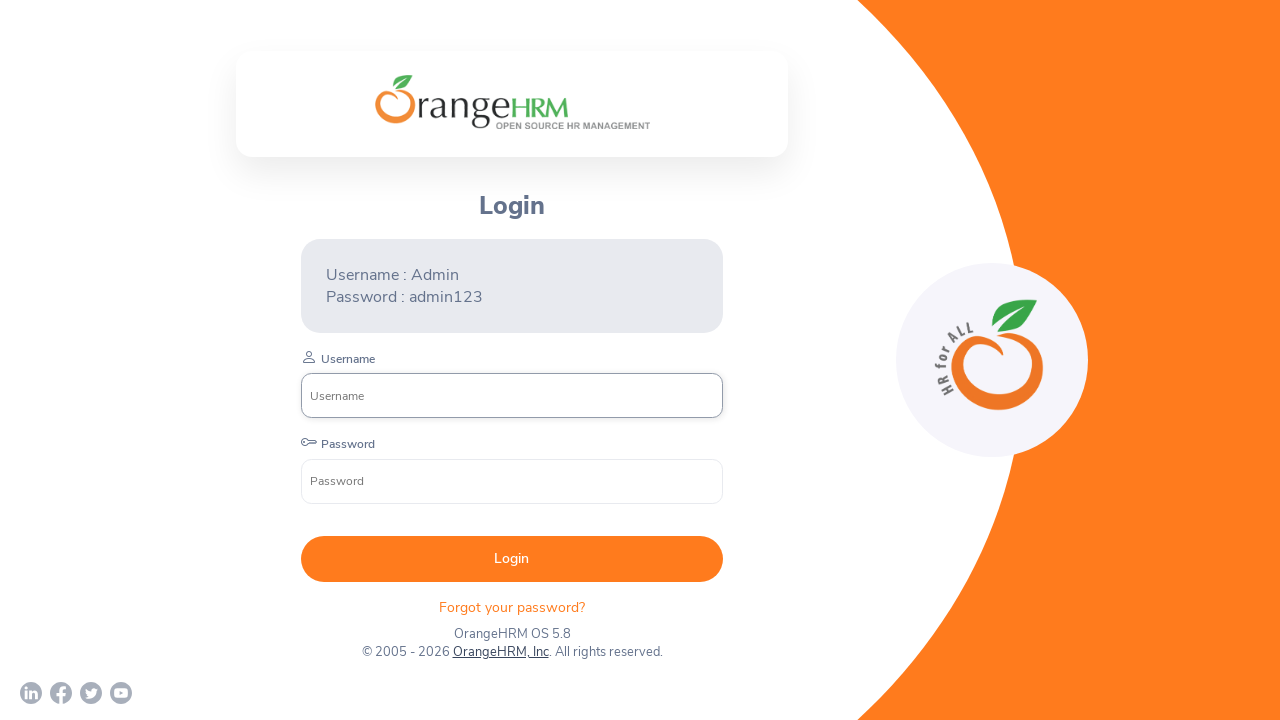